Tests opening a child window, reading its heading, closing the child window, and then switching back to verify the parent window is still accessible.

Starting URL: https://demoqa.com/browser-windows

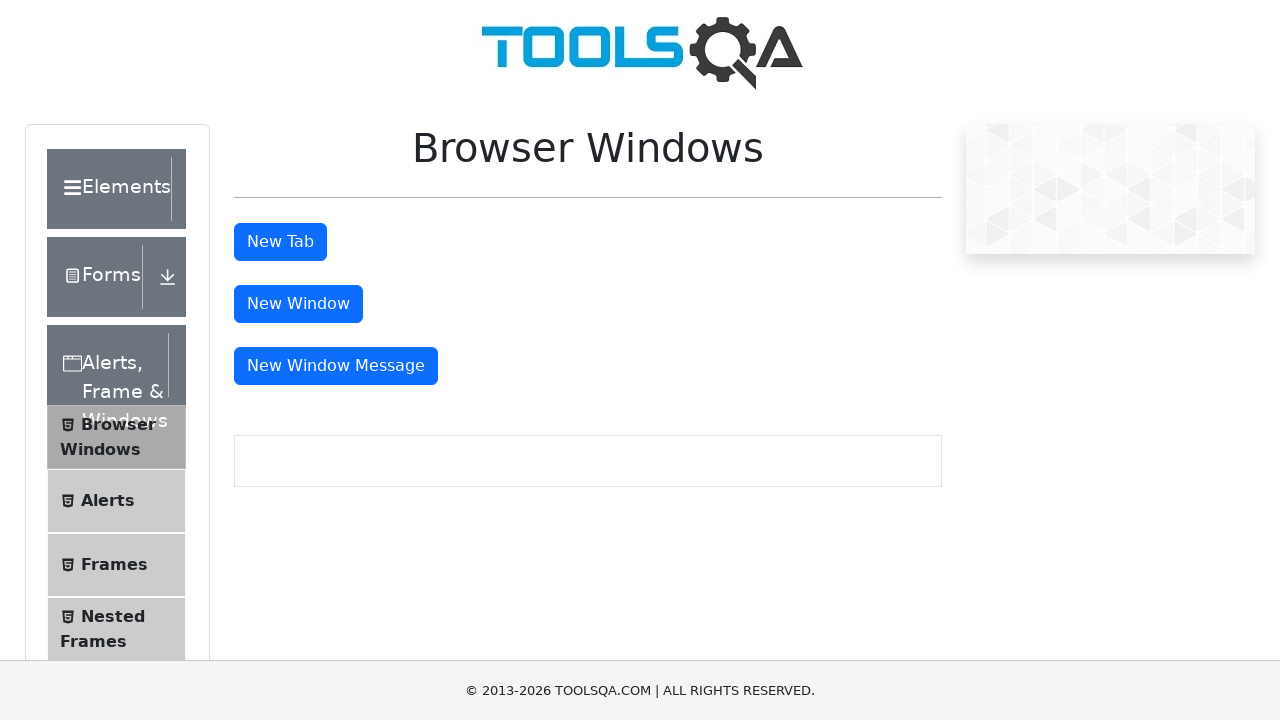

Clicked button to open new child window at (298, 304) on #windowButton
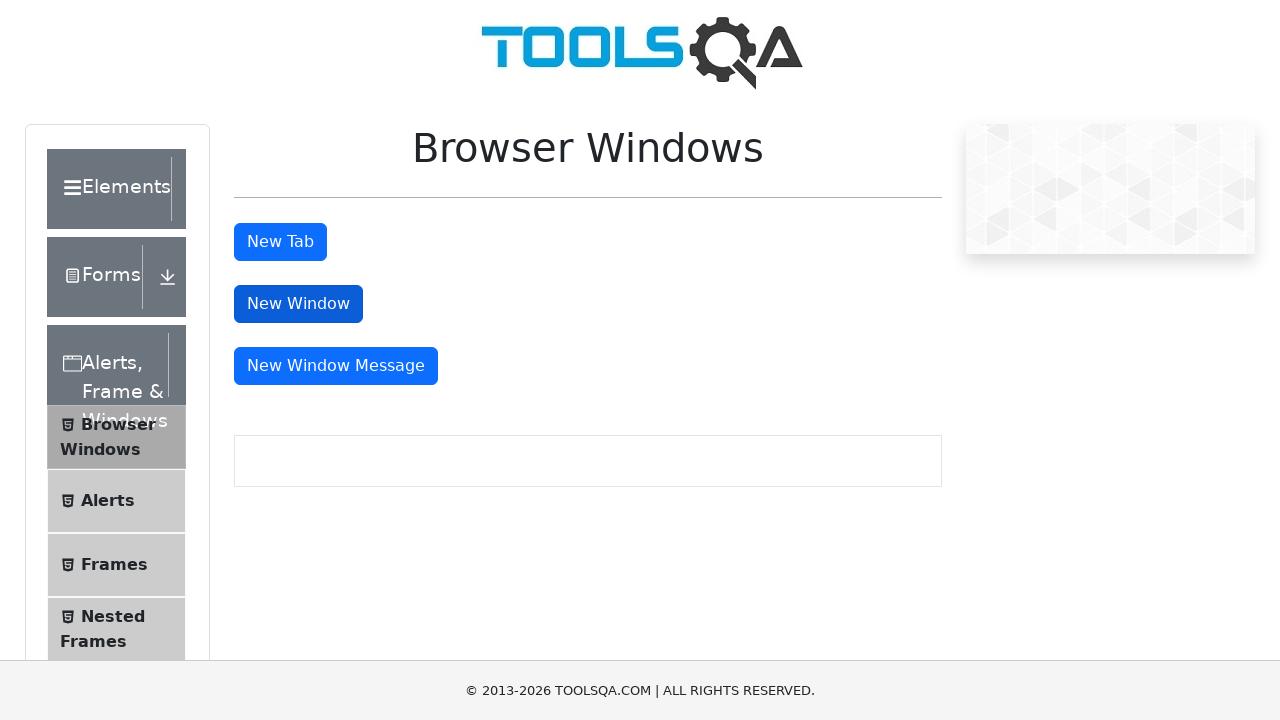

Child window opened and captured
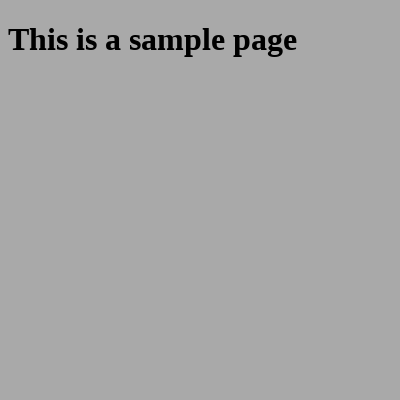

Child window heading element loaded
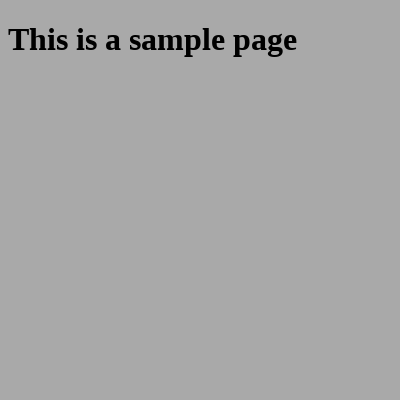

Retrieved heading text from child window: This is a sample page
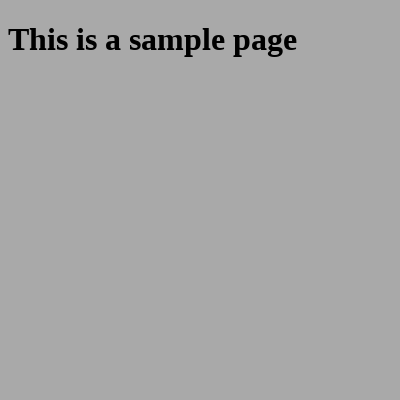

Child window closed
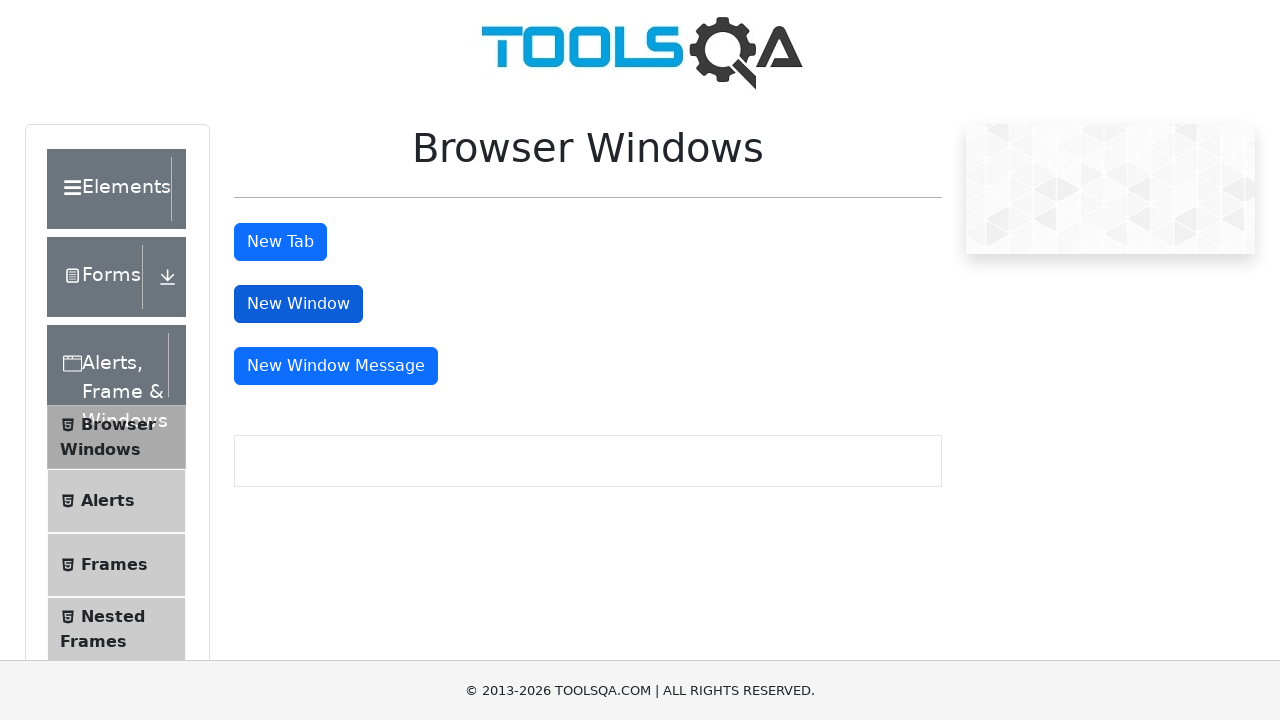

Verified parent window is still accessible - button element found
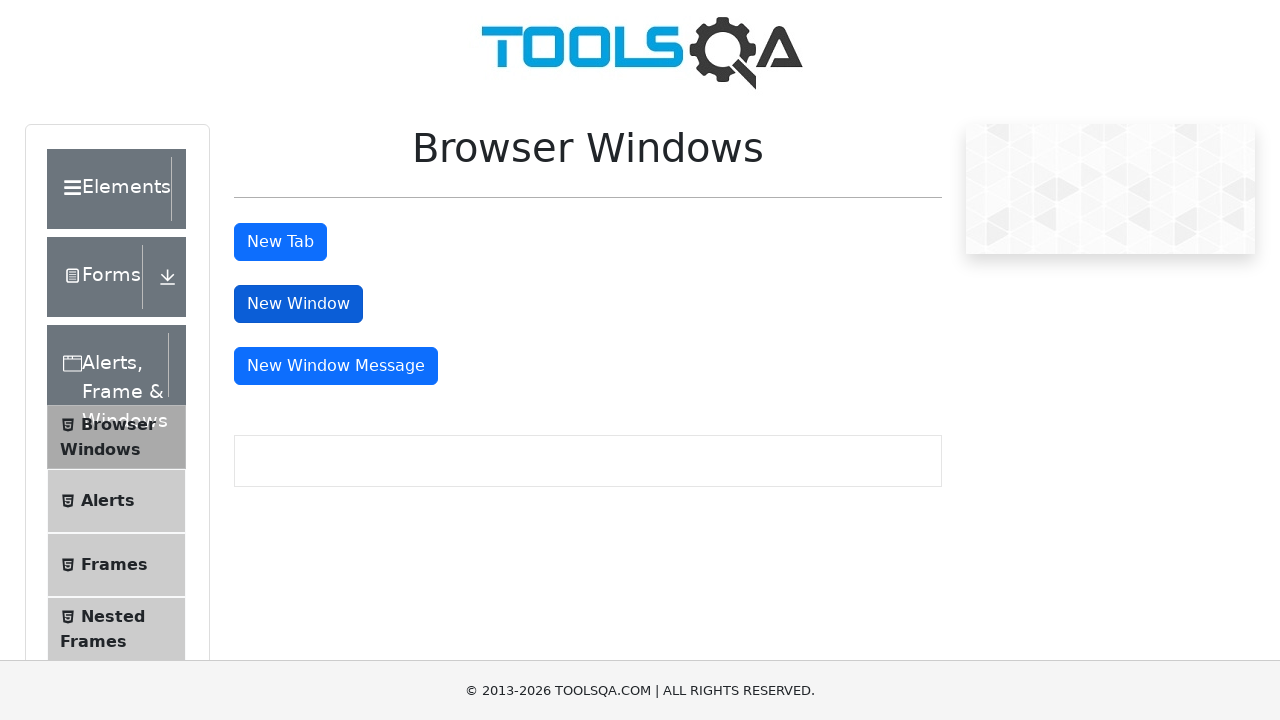

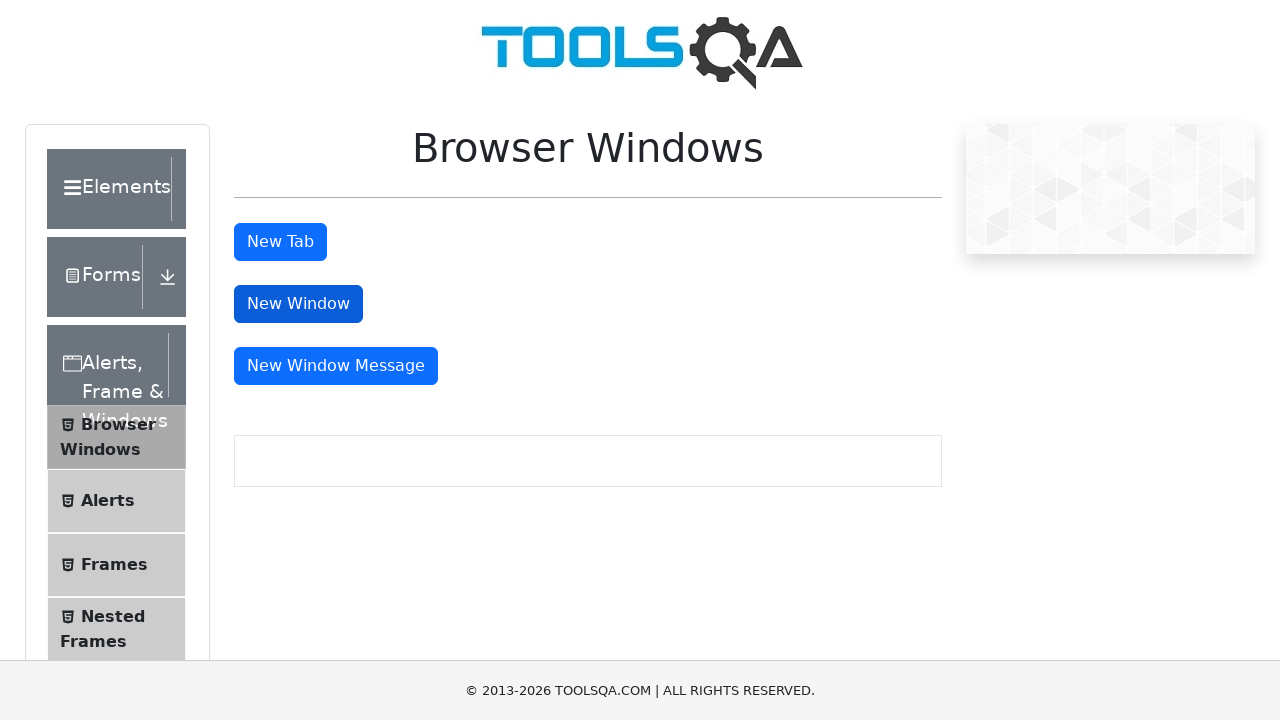